Adds a todo item and attempts to verify it (test appears designed to demonstrate a failing assertion)

Starting URL: https://lambdatest.github.io/sample-todo-app/

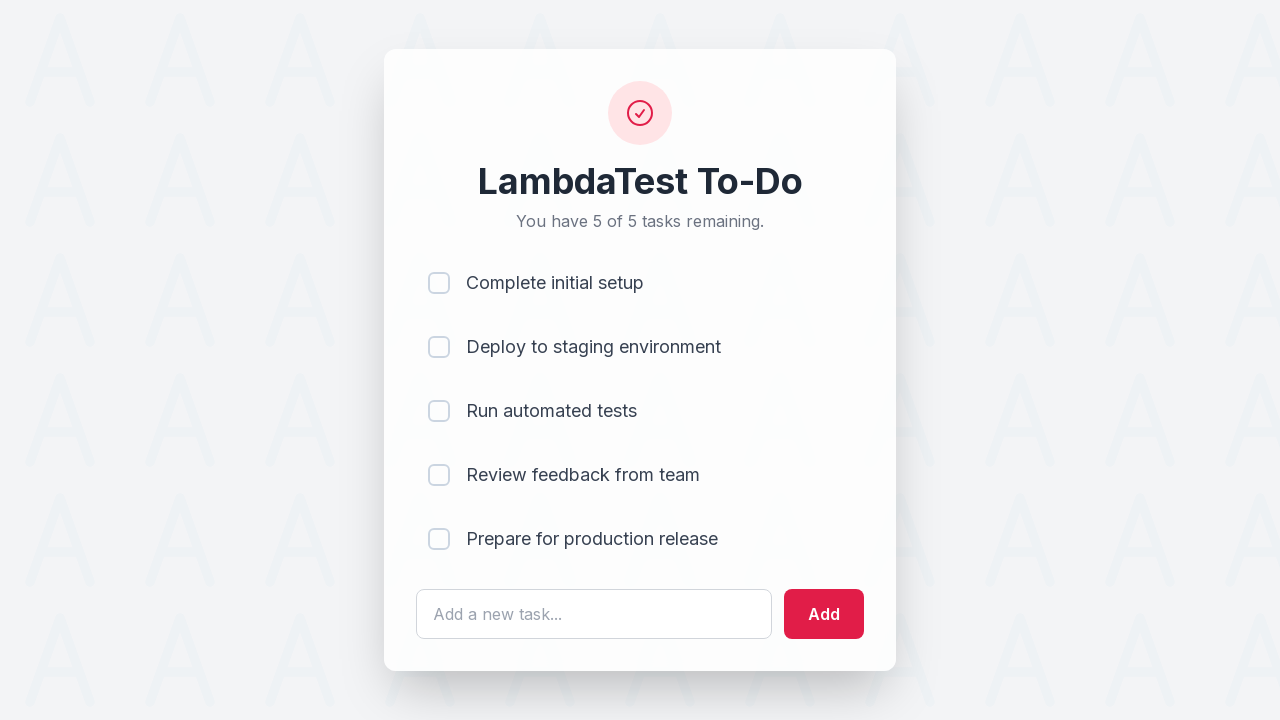

Filled todo input field with 'Learn Selenium' on #sampletodotext
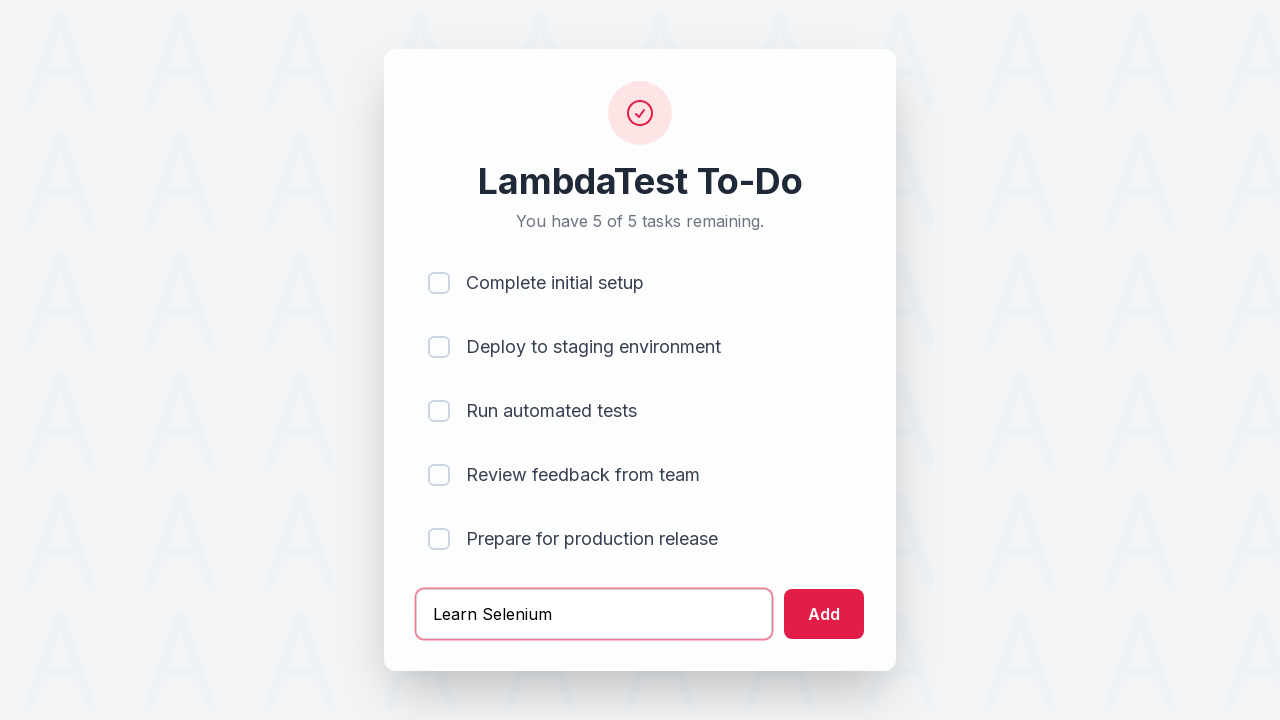

Pressed Enter to submit the todo item on #sampletodotext
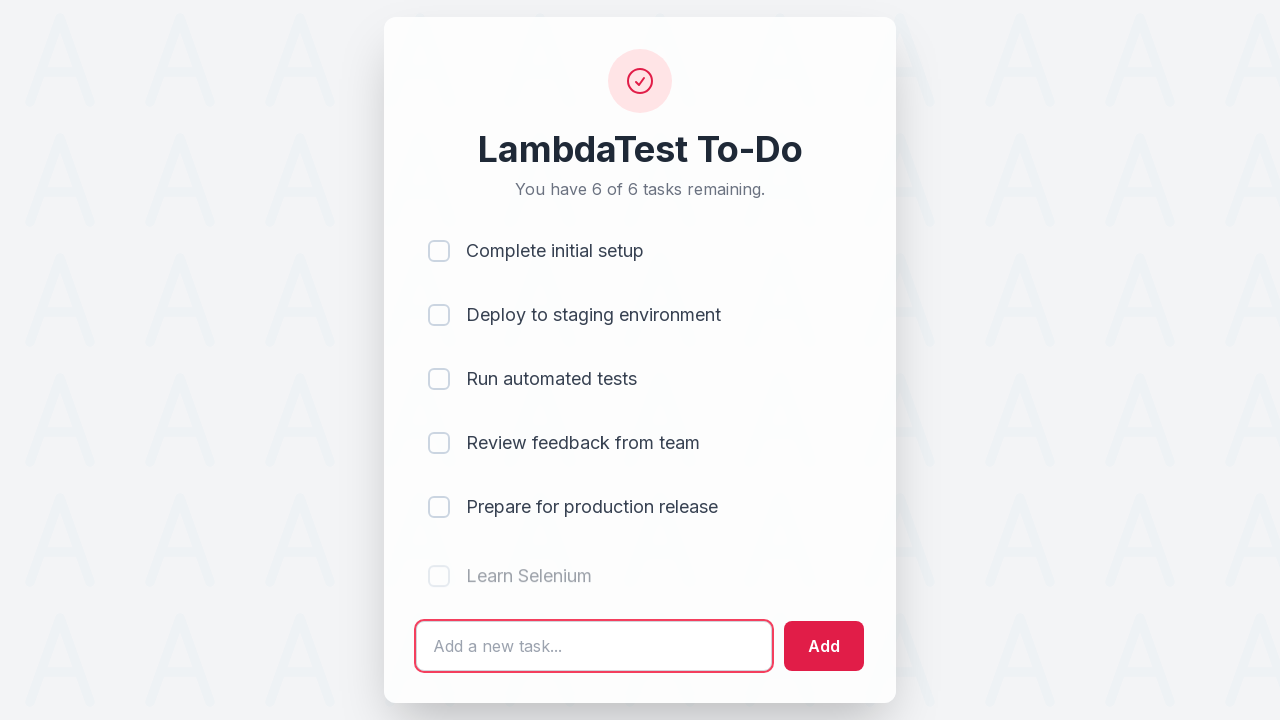

New todo item appeared in the list
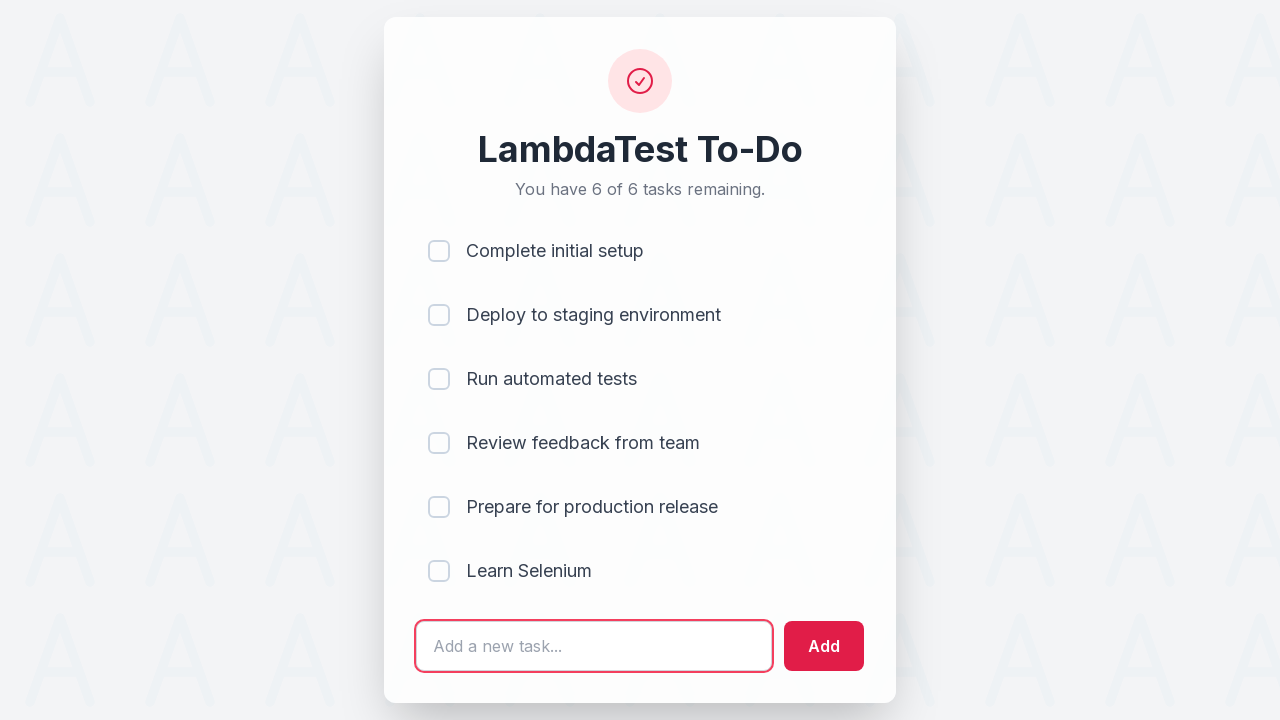

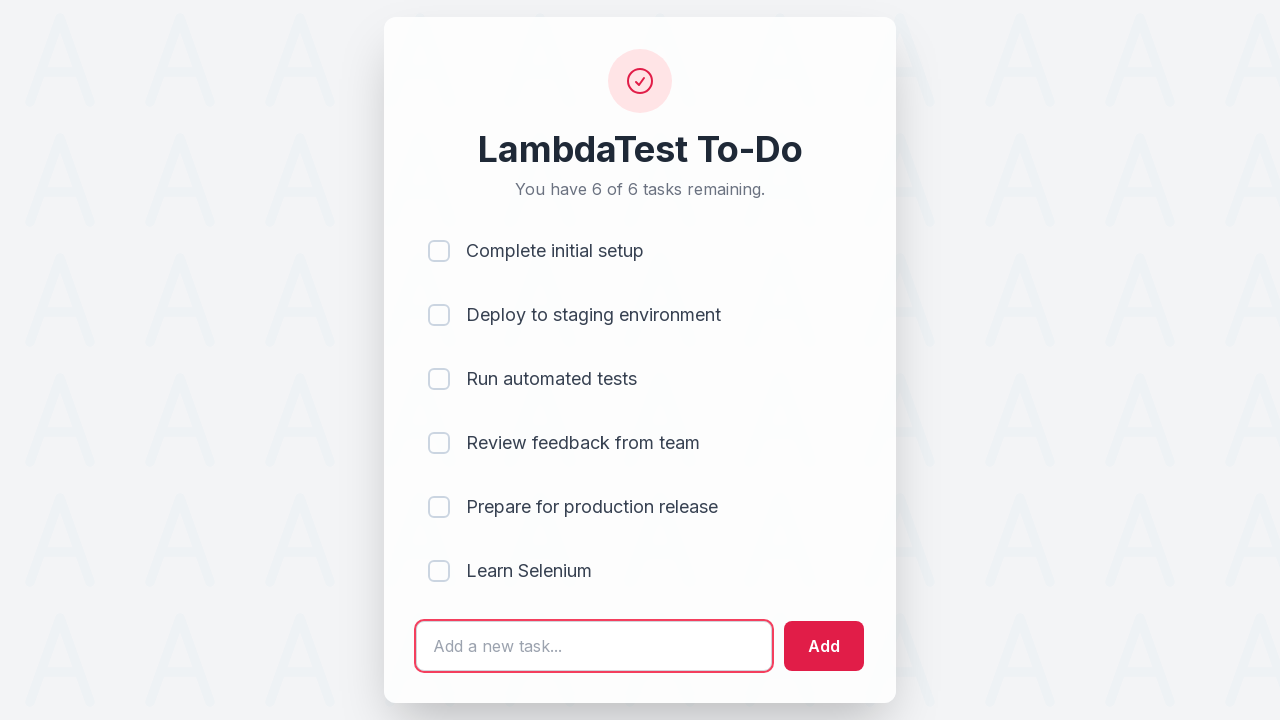